Navigates to VWO app page and fills the username/email field using CSS selector

Starting URL: https://app.vwo.com

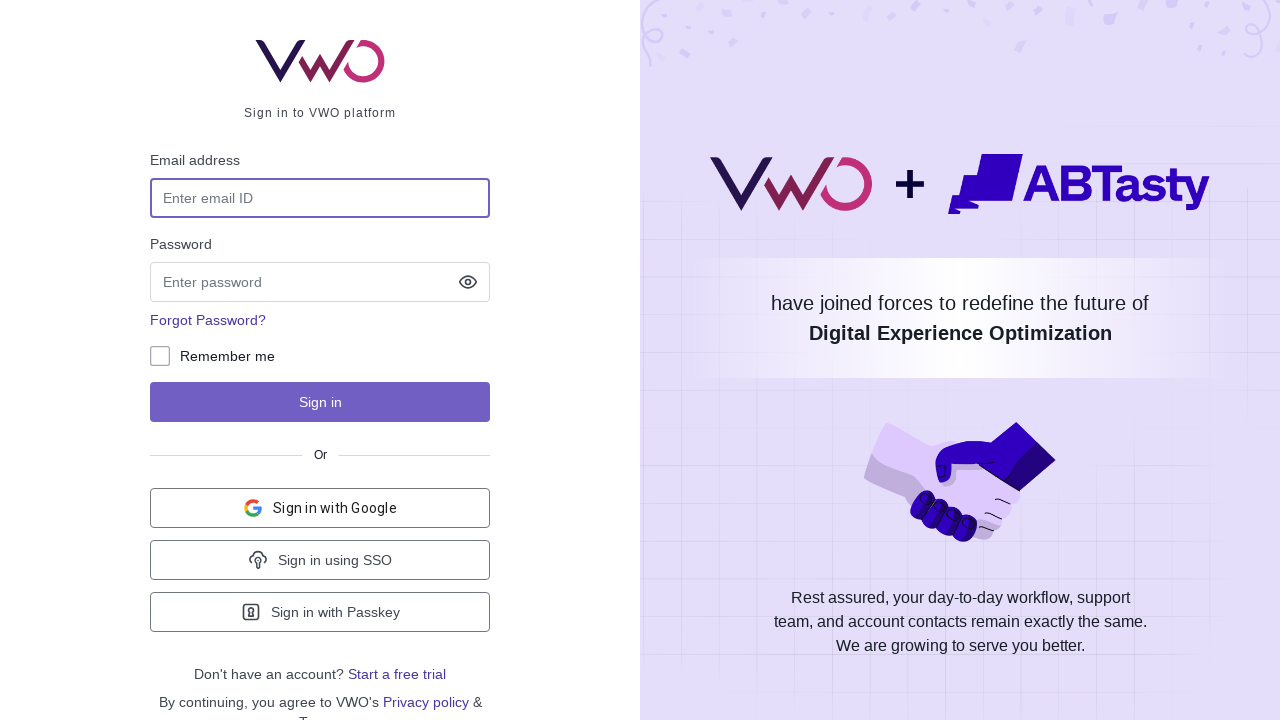

Navigated to VWO app page at https://app.vwo.com
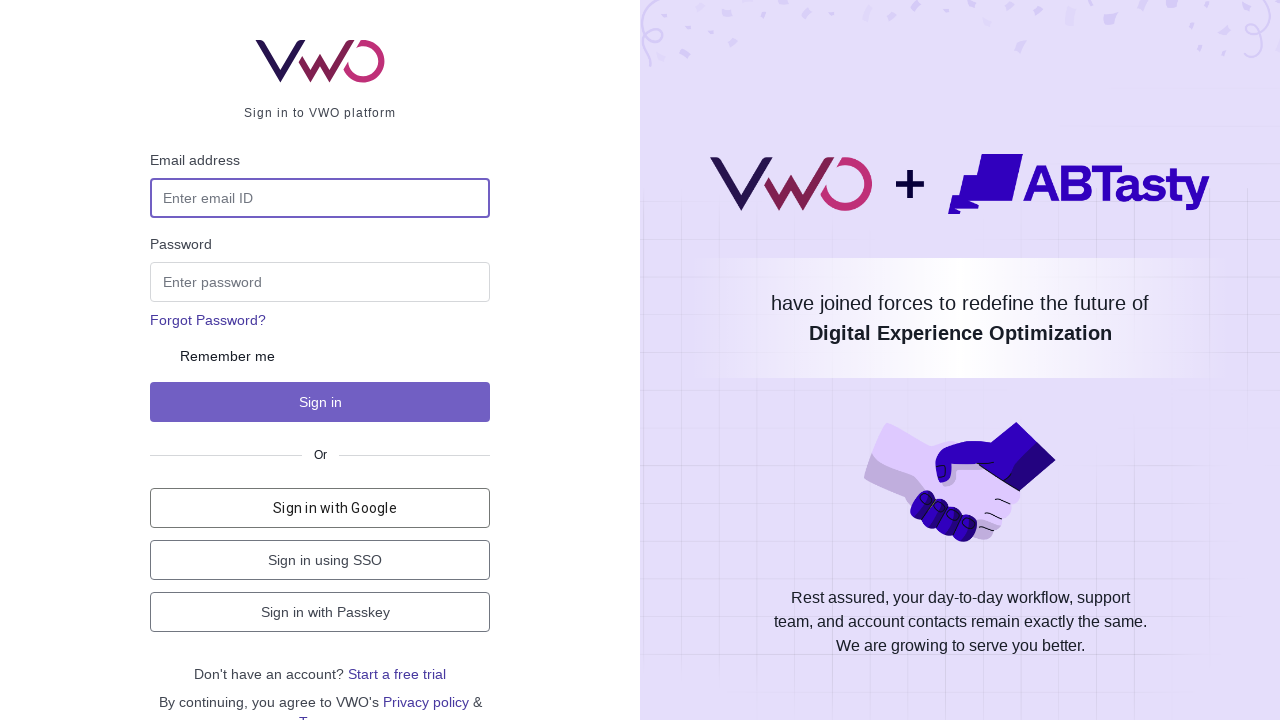

Filled username/email field with 'poojitha@gmail.com' using CSS selector on input[id='login-username']
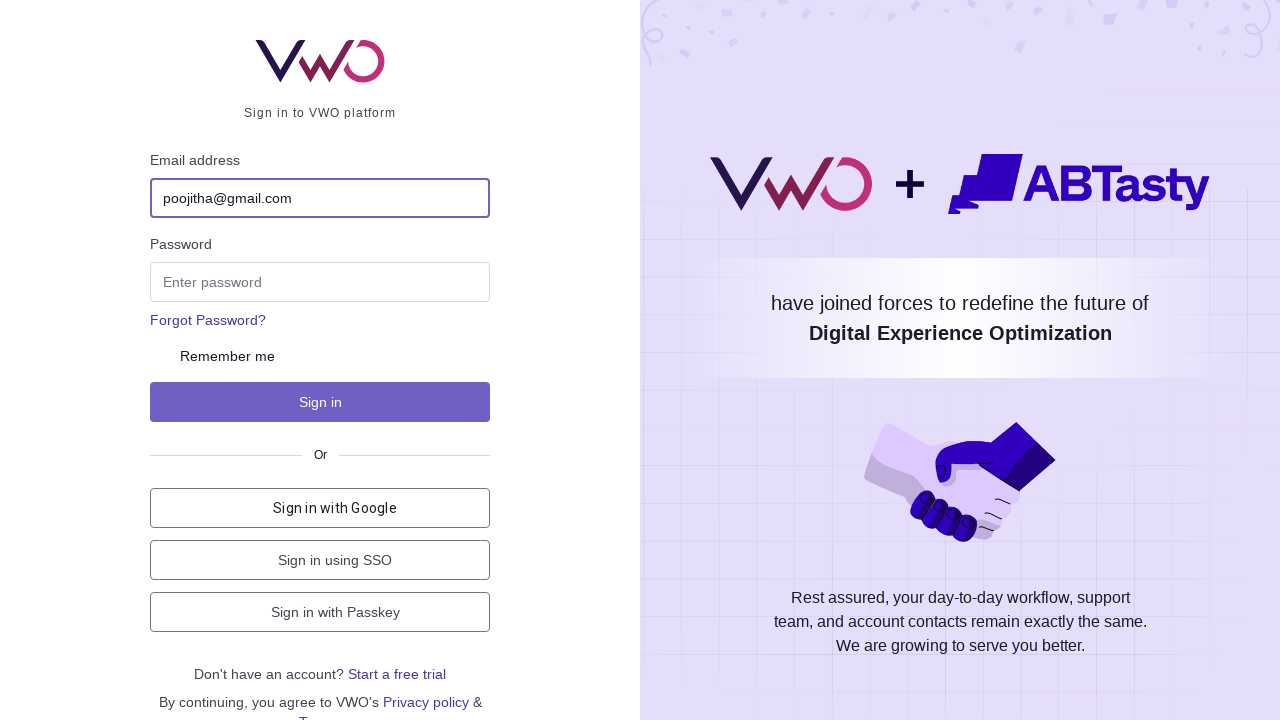

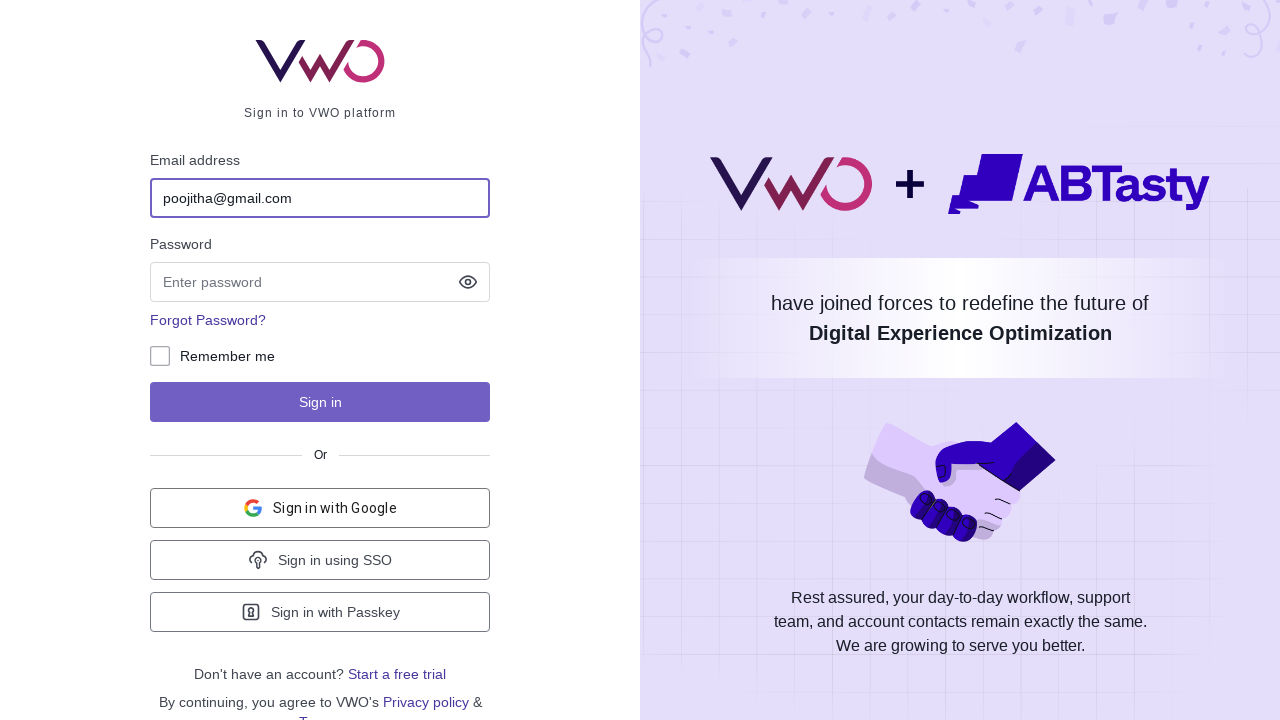